Tests filtering to display all items after using other filters

Starting URL: https://demo.playwright.dev/todomvc

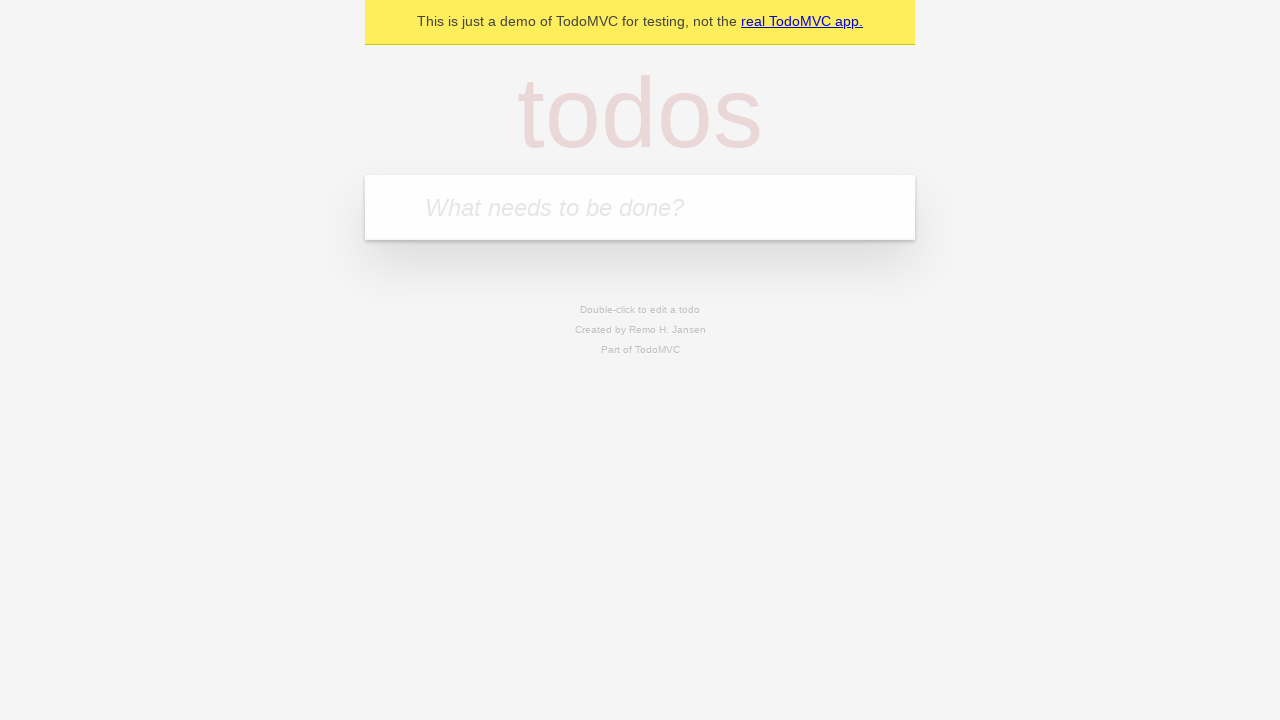

Filled todo input with 'buy some cheese' on internal:attr=[placeholder="What needs to be done?"i]
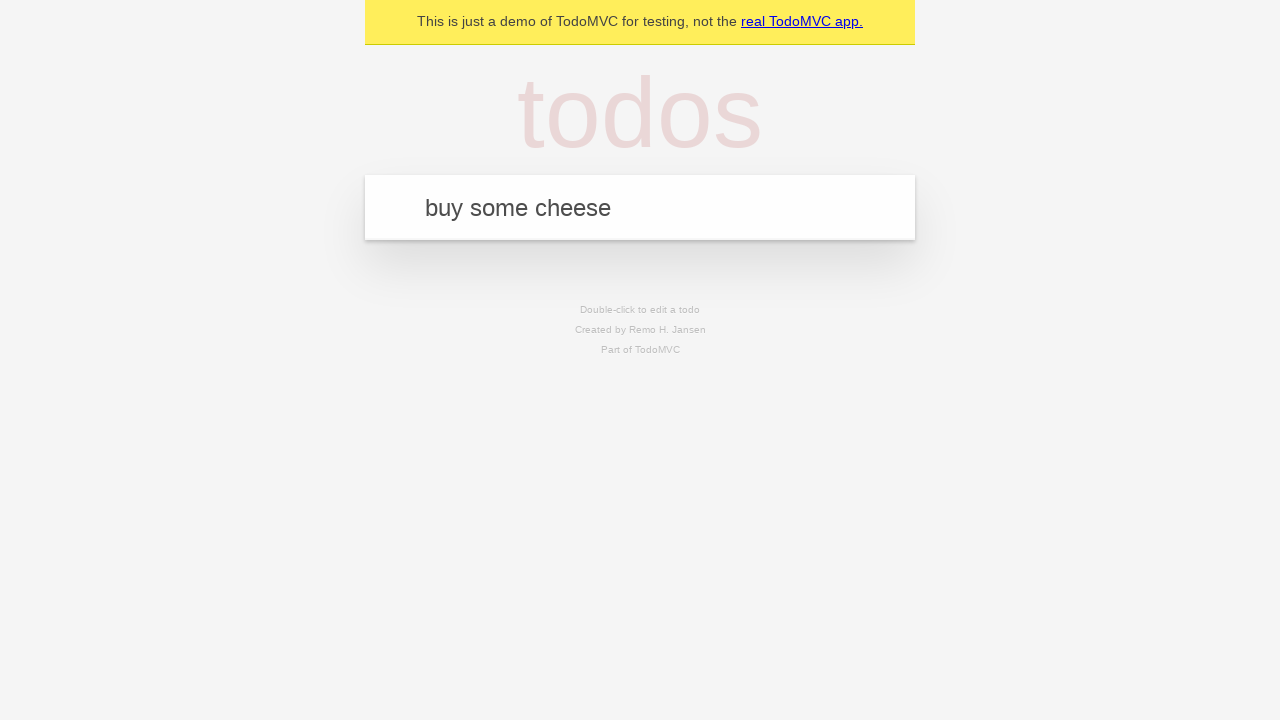

Pressed Enter to create todo 'buy some cheese' on internal:attr=[placeholder="What needs to be done?"i]
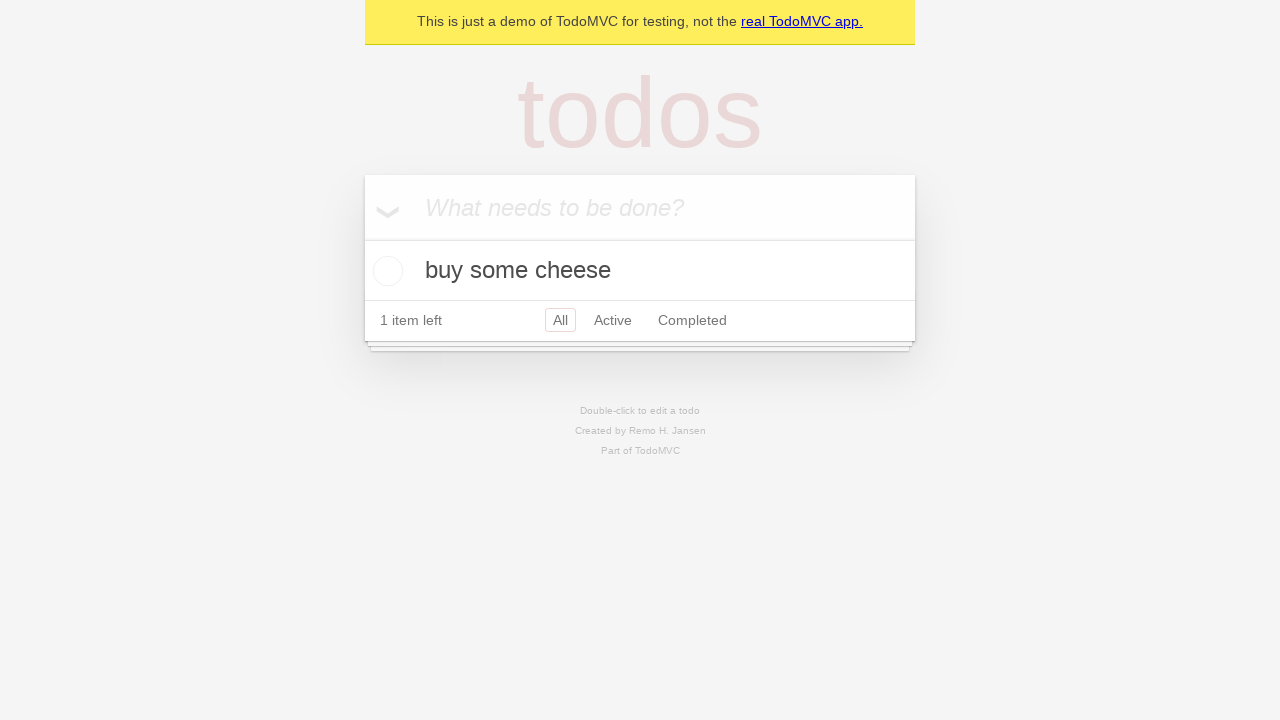

Filled todo input with 'feed the cat' on internal:attr=[placeholder="What needs to be done?"i]
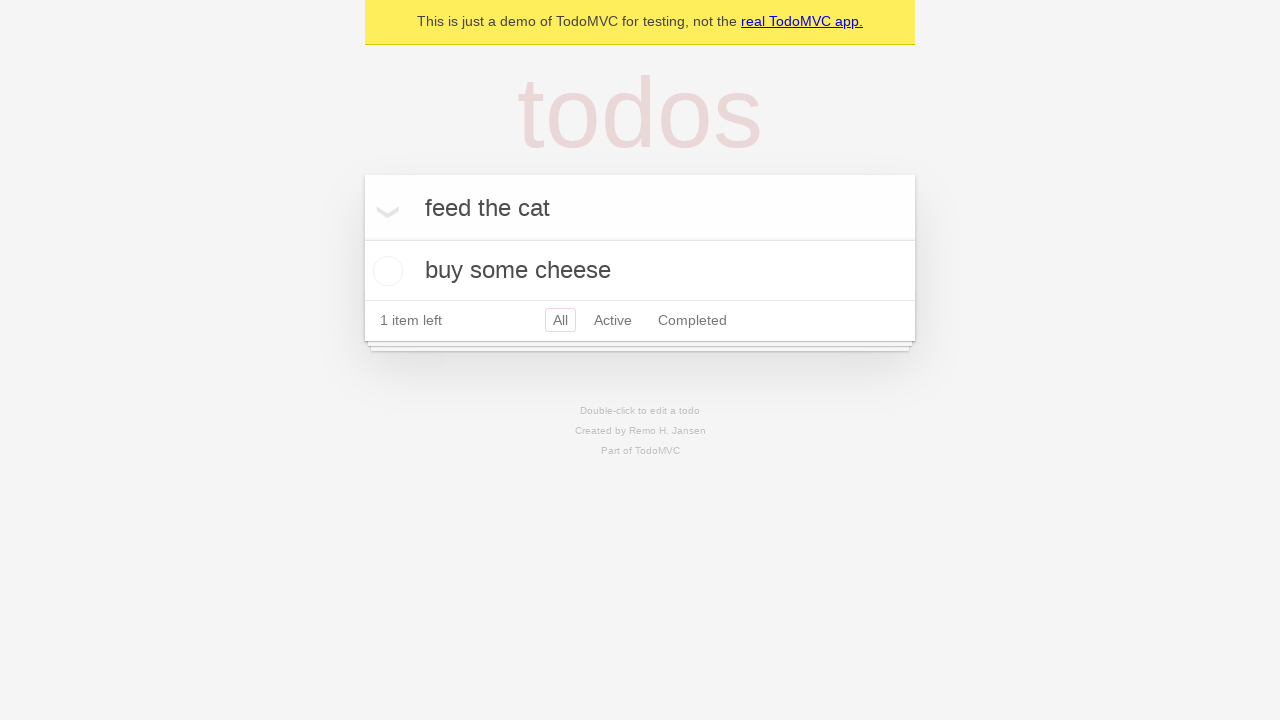

Pressed Enter to create todo 'feed the cat' on internal:attr=[placeholder="What needs to be done?"i]
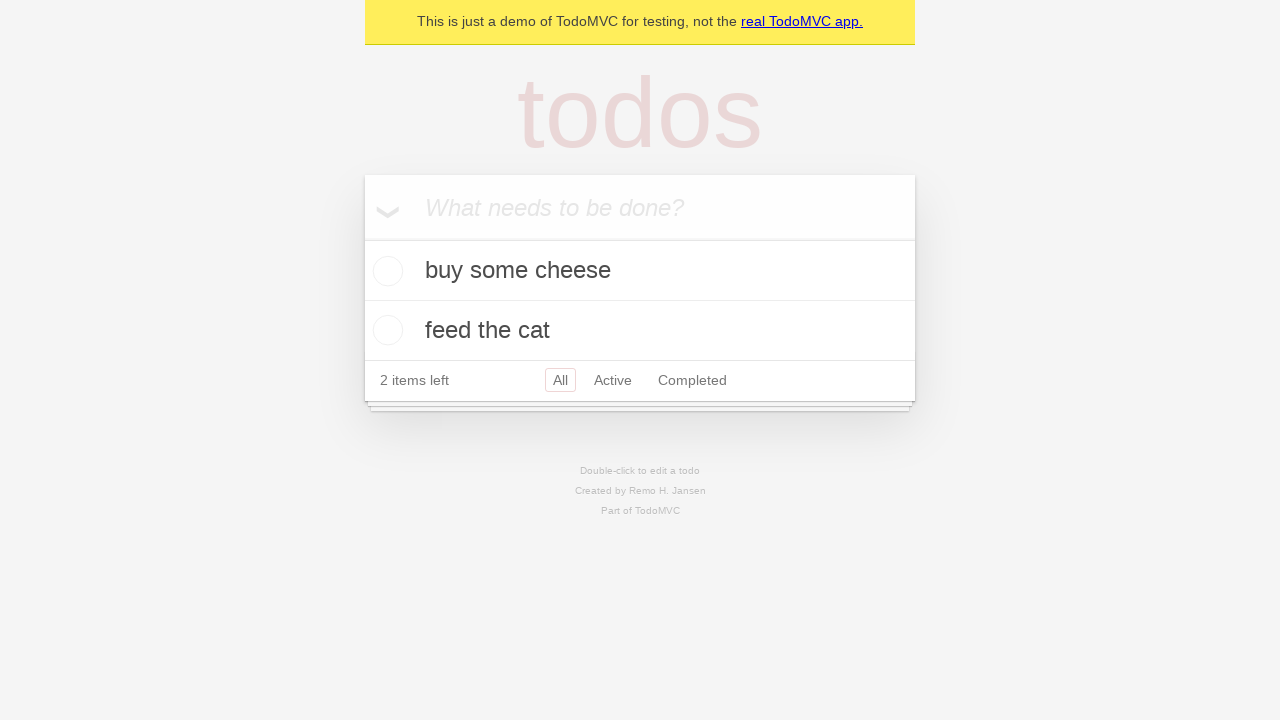

Filled todo input with 'book a doctors appointment' on internal:attr=[placeholder="What needs to be done?"i]
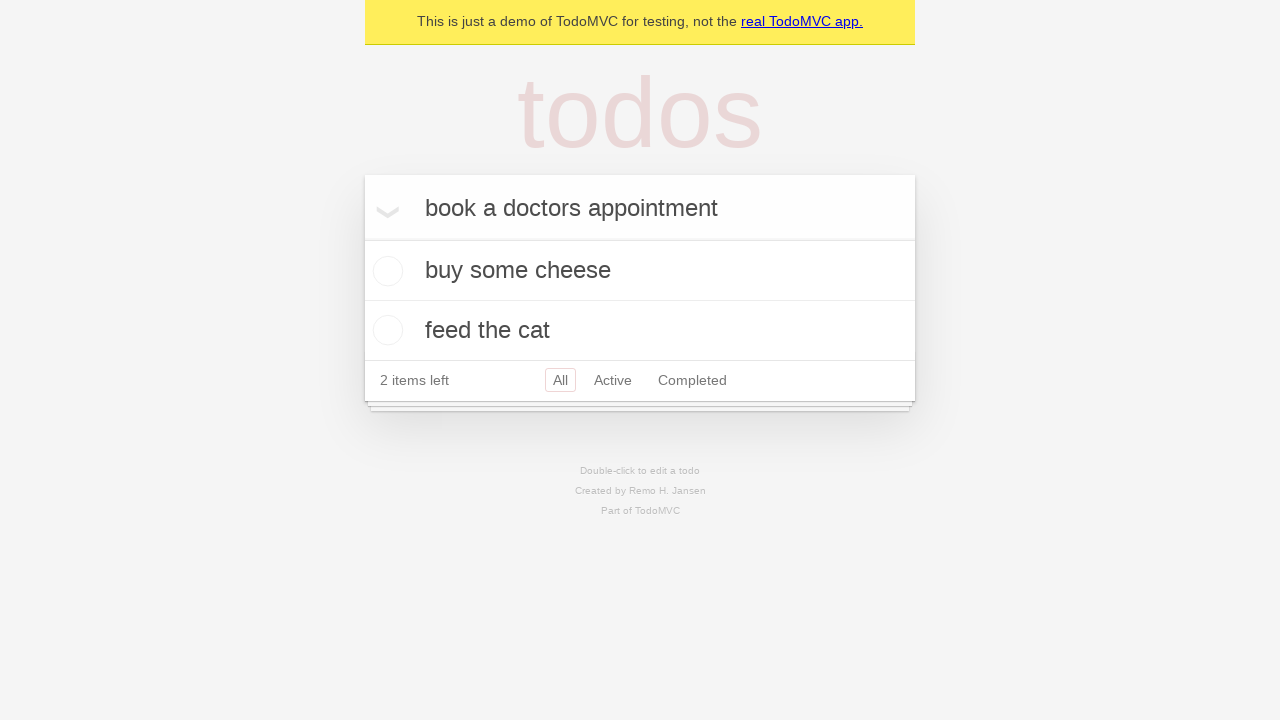

Pressed Enter to create todo 'book a doctors appointment' on internal:attr=[placeholder="What needs to be done?"i]
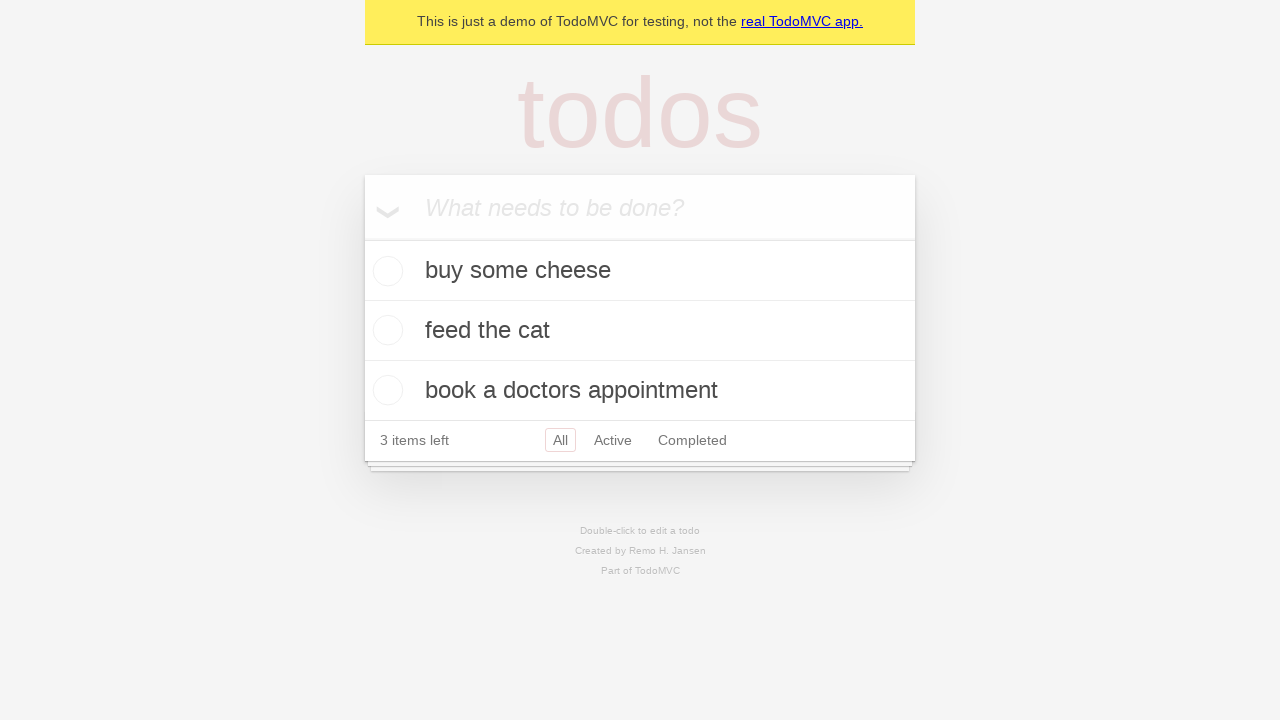

Checked the second todo item at (385, 330) on internal:testid=[data-testid="todo-item"s] >> nth=1 >> internal:role=checkbox
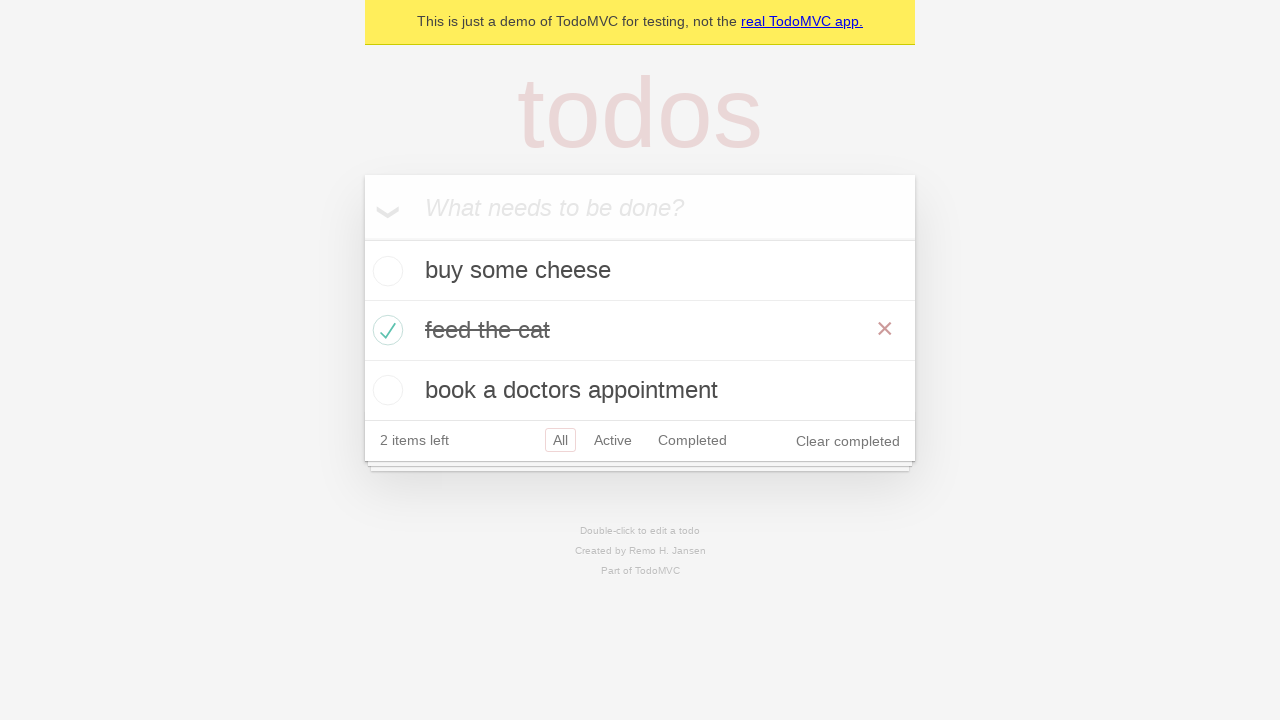

Clicked 'Active' filter to display only active todos at (613, 440) on internal:role=link[name="Active"i]
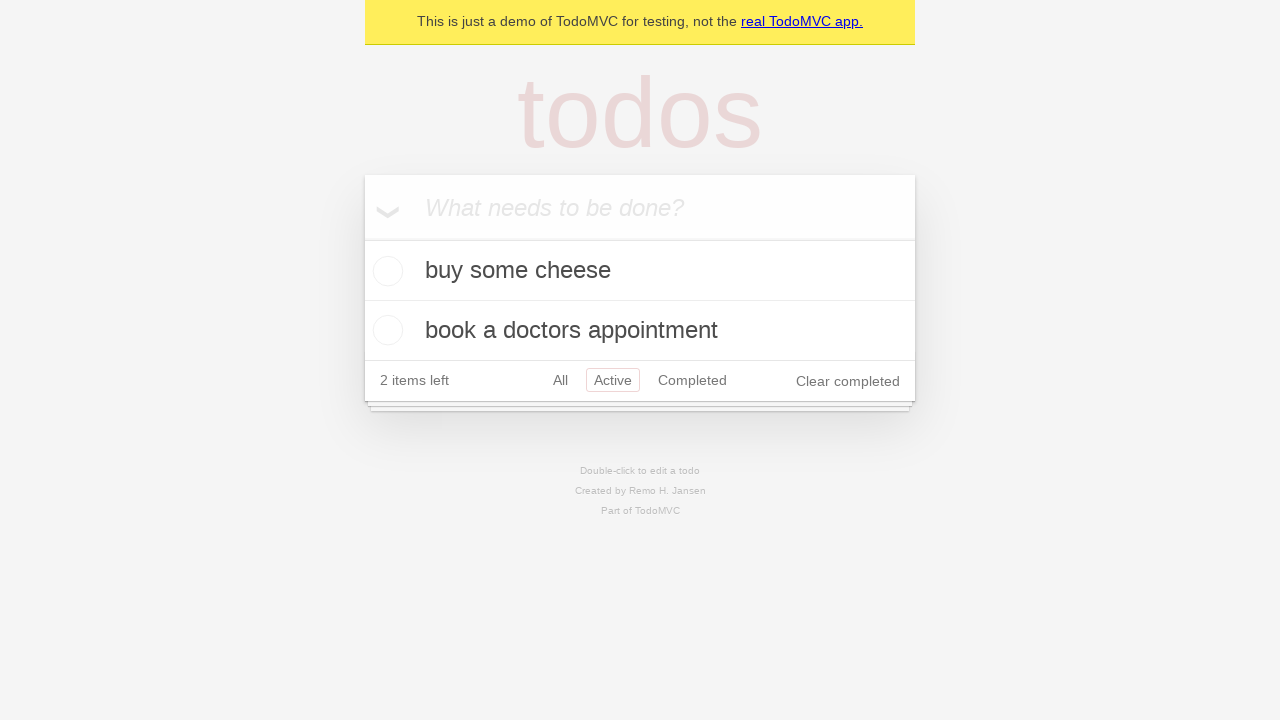

Clicked 'Completed' filter to display only completed todos at (692, 380) on internal:role=link[name="Completed"i]
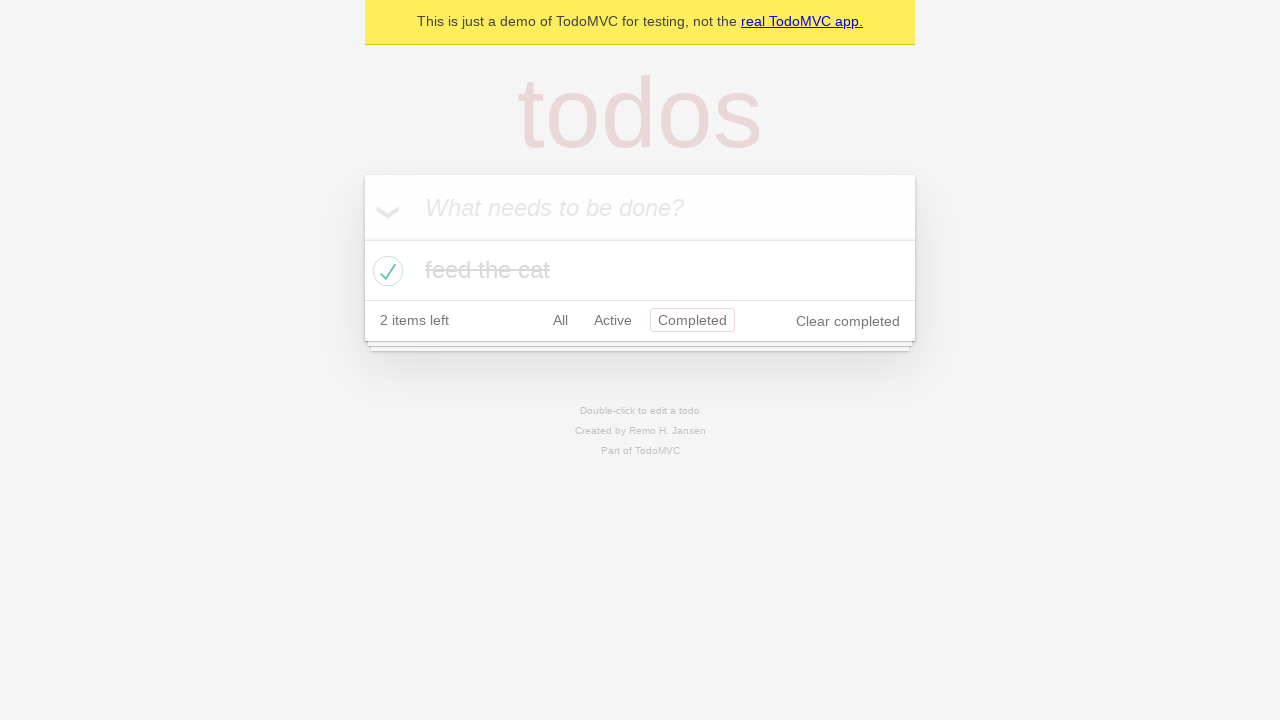

Clicked 'All' filter to display all items at (560, 320) on internal:role=link[name="All"i]
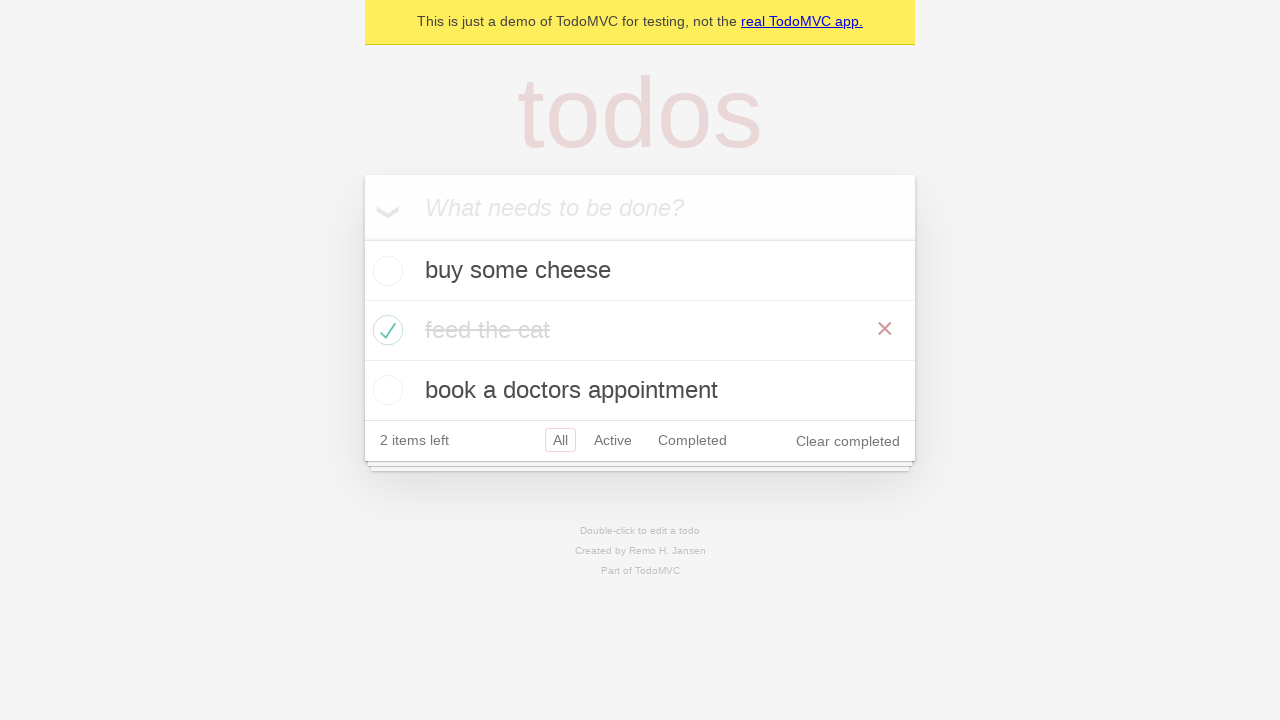

Verified all 3 todo items are displayed
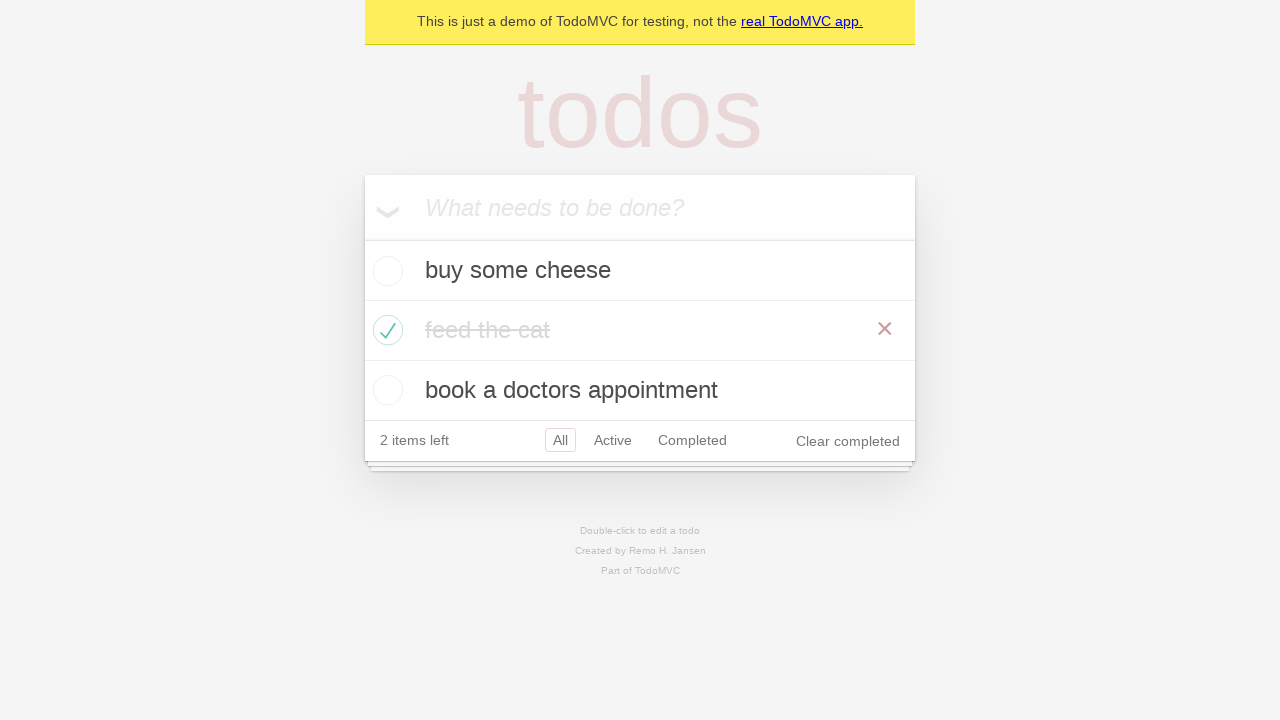

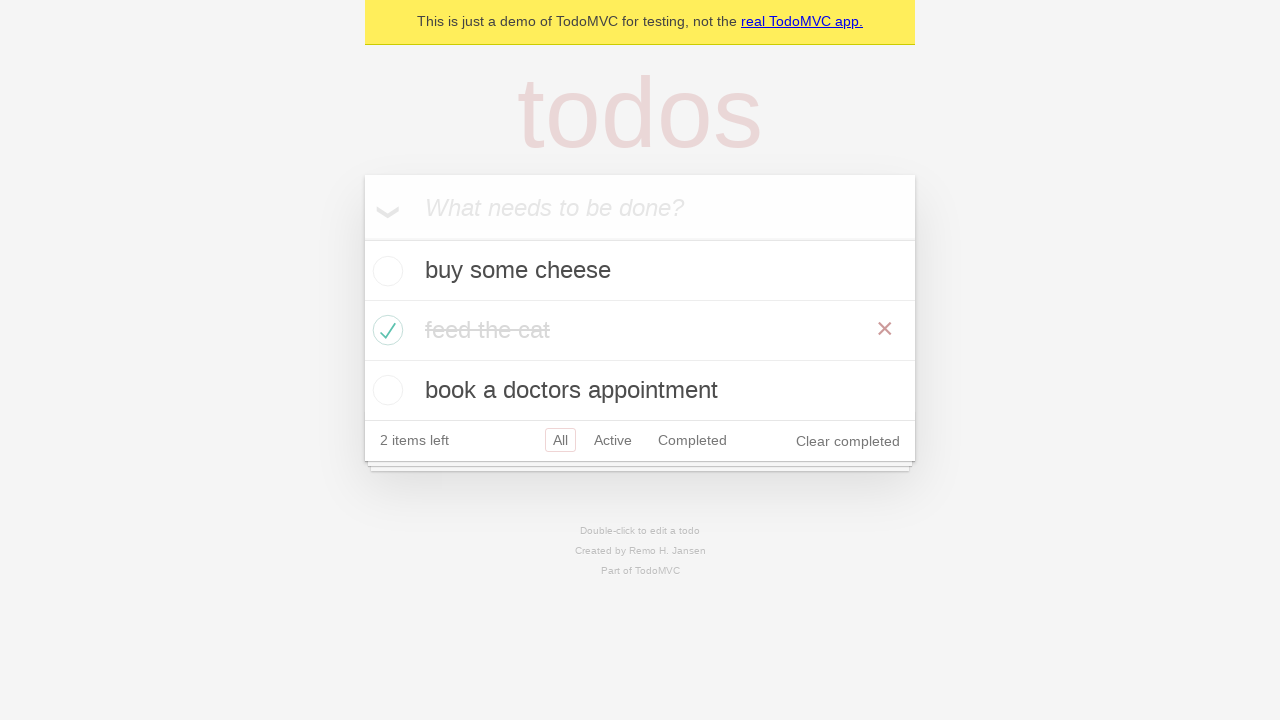